Tests keyboard actions by entering text in a form field, copying it using keyboard shortcuts (Ctrl+A, Ctrl+C), and pasting it into another field using Ctrl+V

Starting URL: https://demoqa.com/text-box

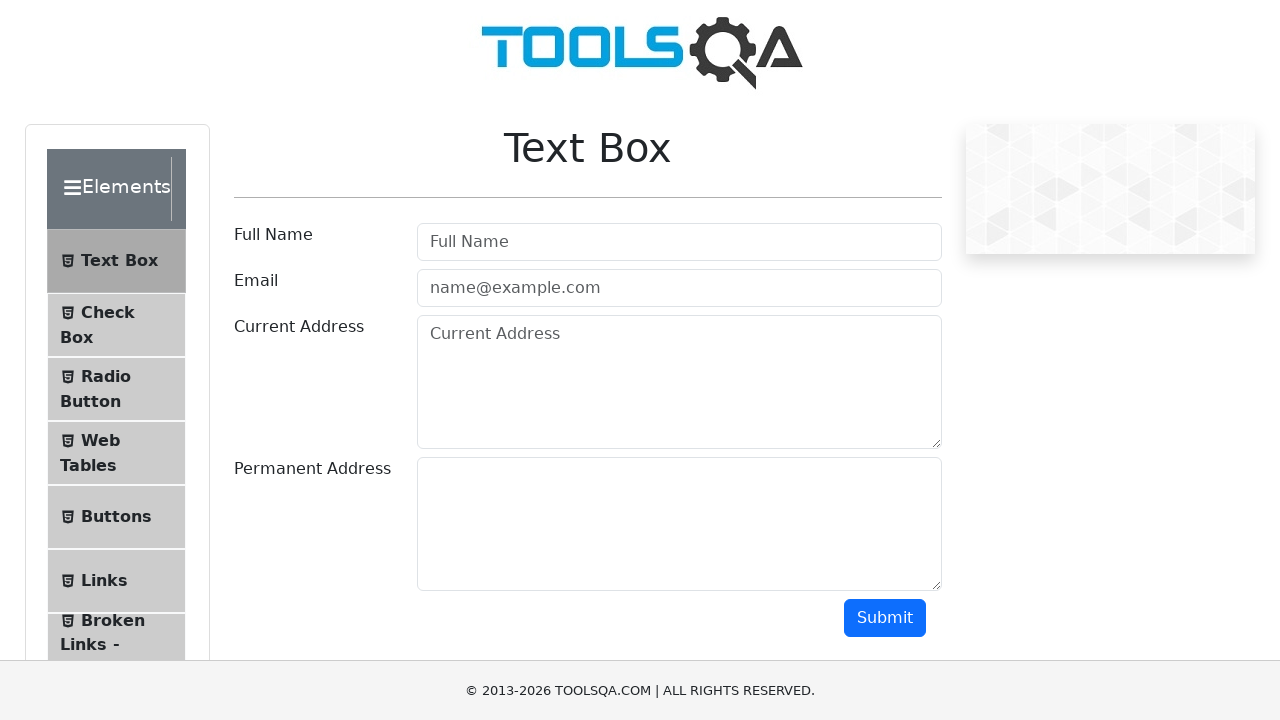

Filled current address field with 'Santosh is ambala' on #currentAddress
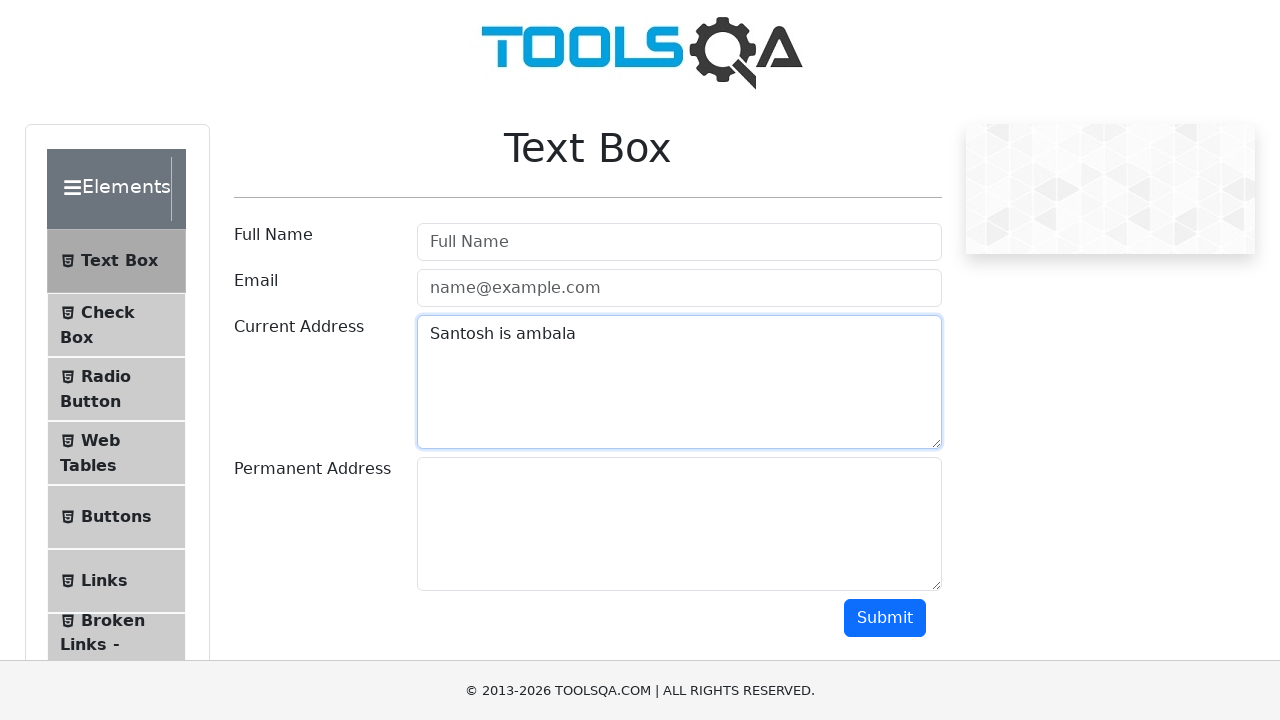

Selected all text in current address field using Ctrl+A on #currentAddress
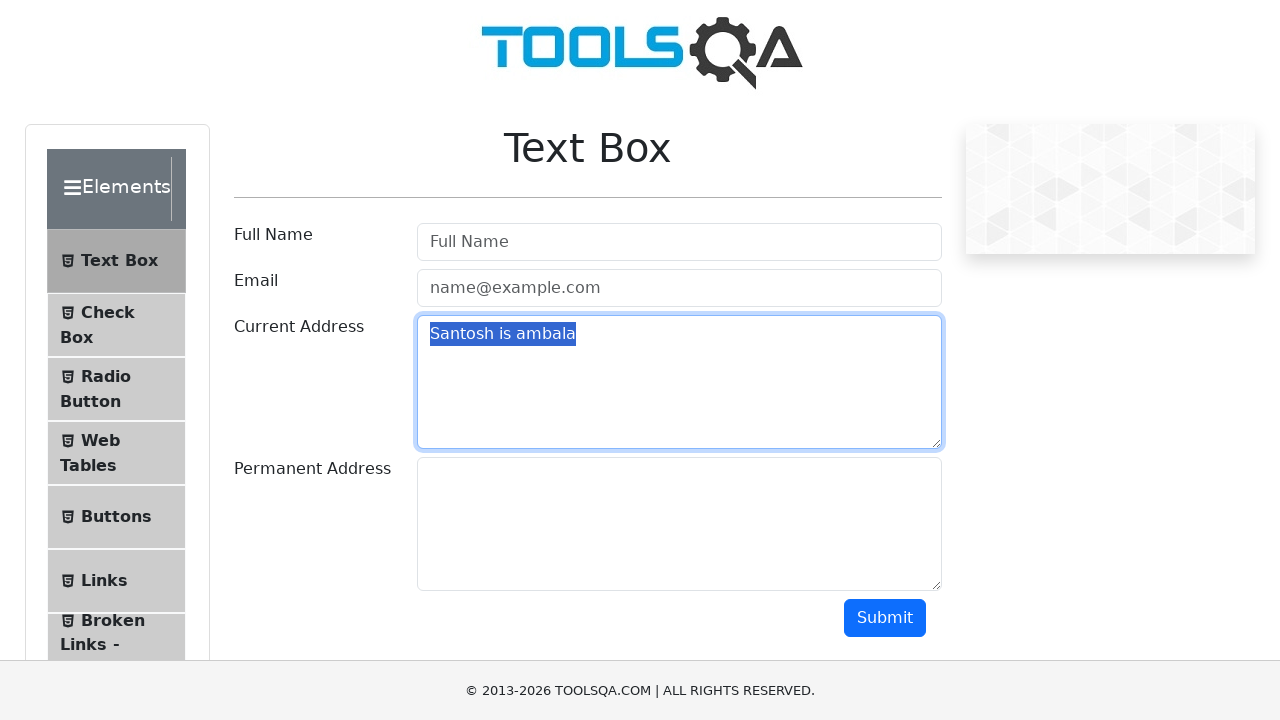

Copied selected text from current address field using Ctrl+C on #currentAddress
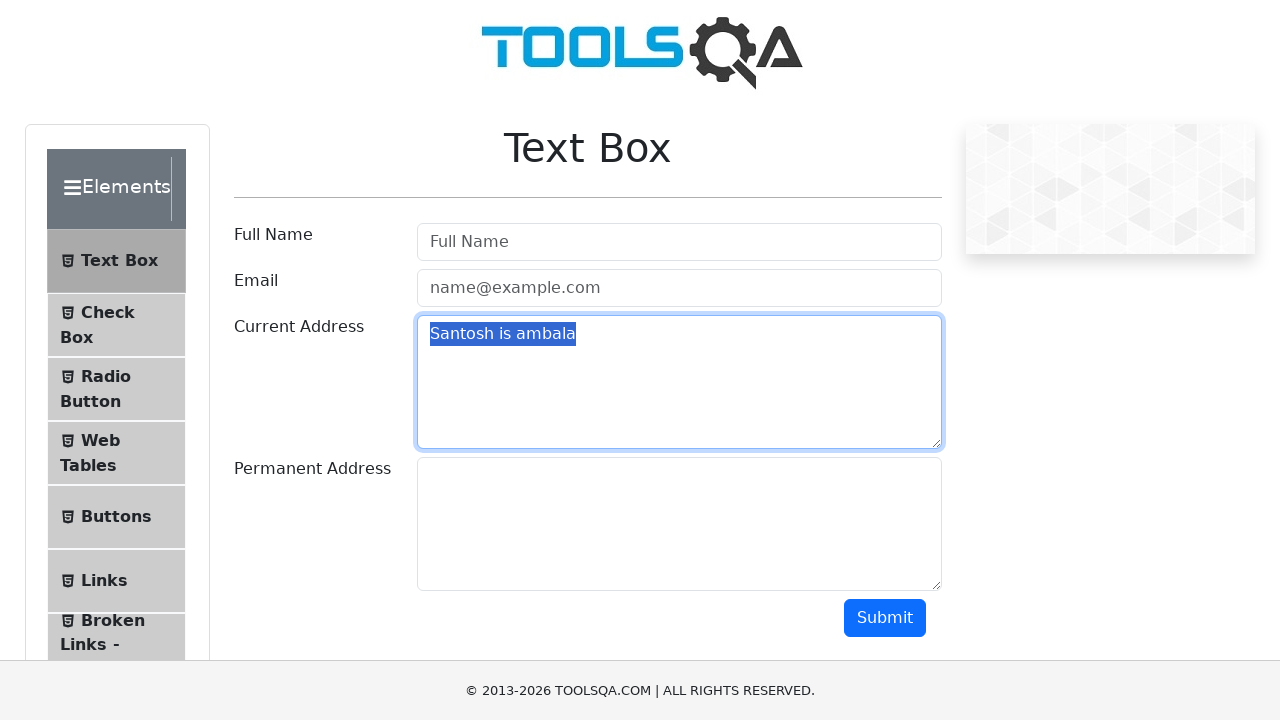

Pressed Tab to move focus to the next form field
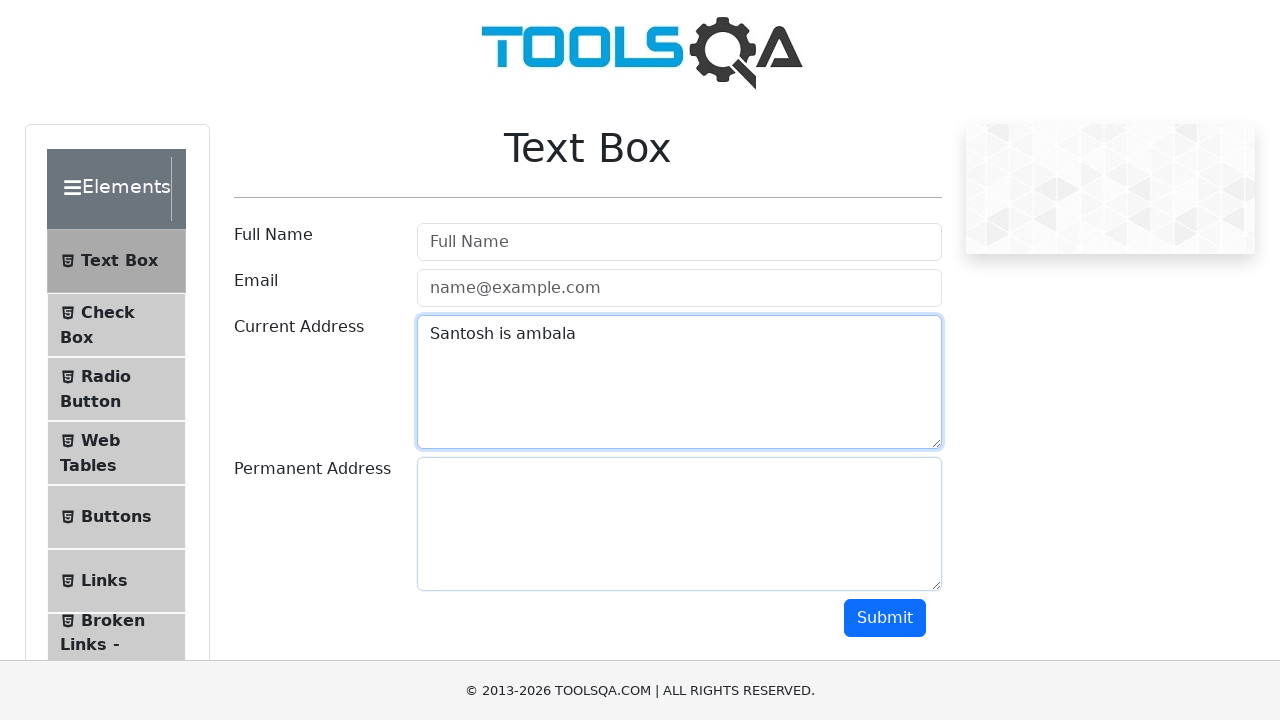

Pasted copied text into the next field using Ctrl+V
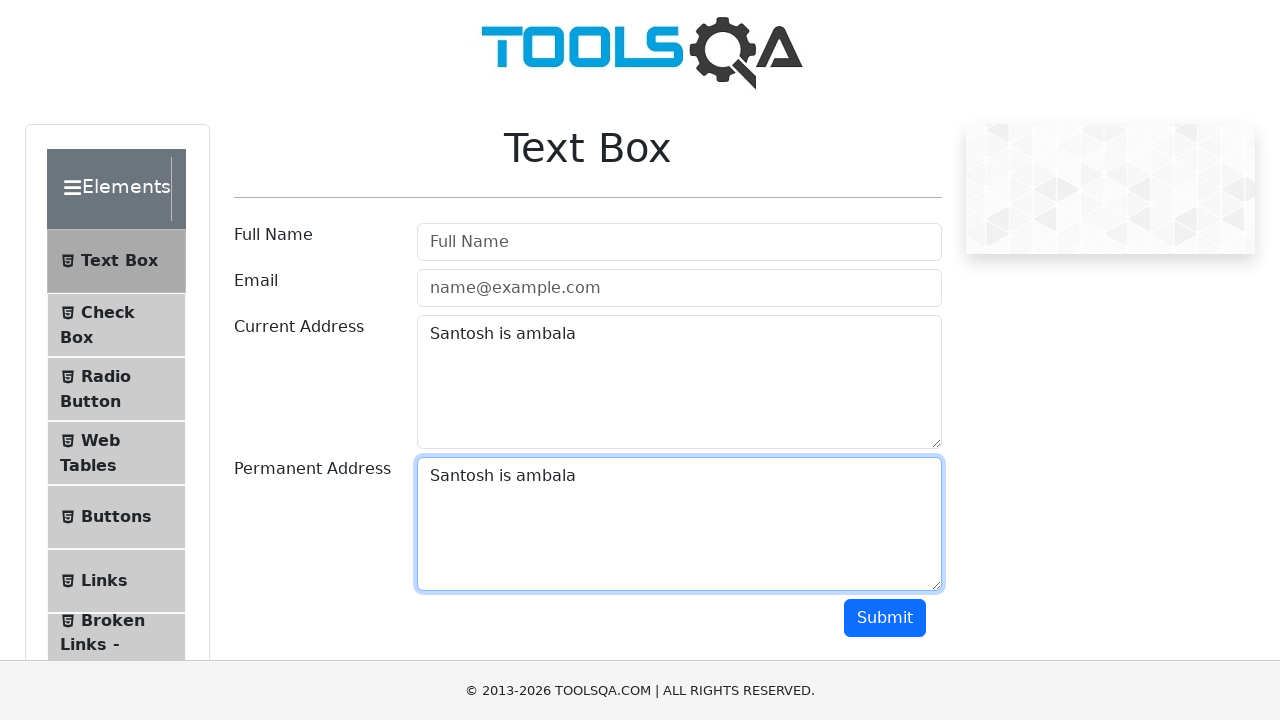

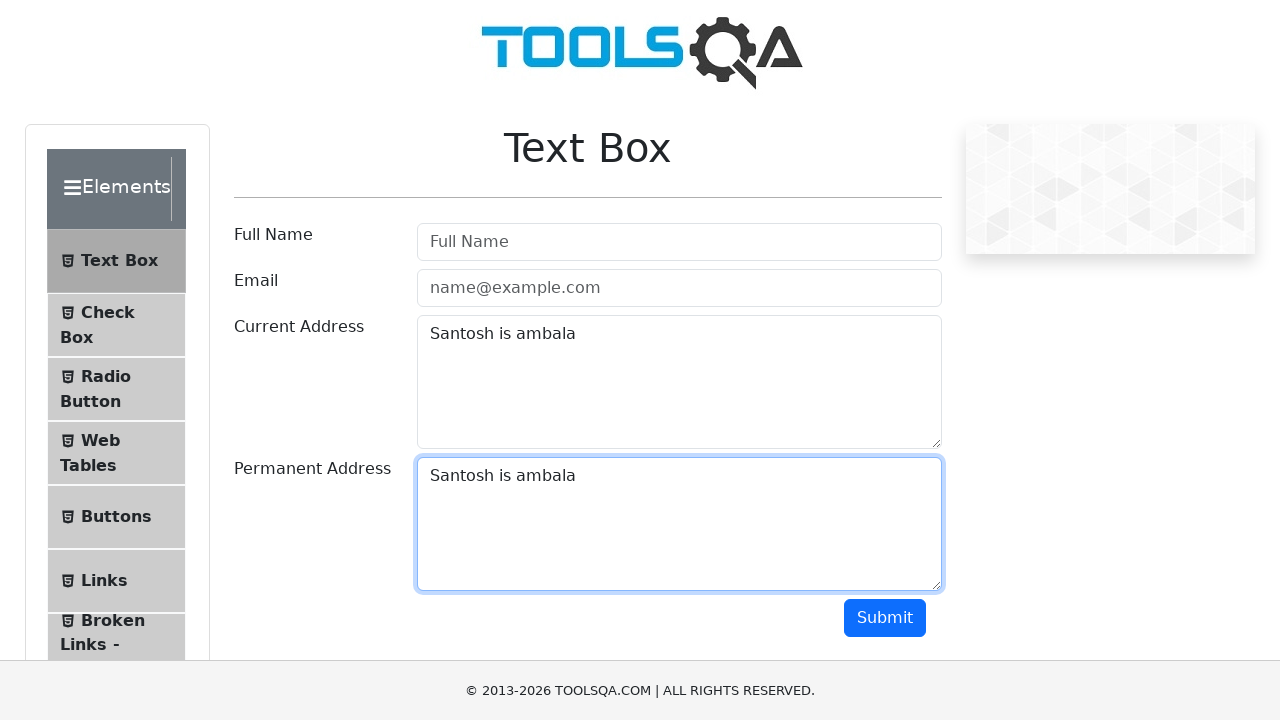